Opens the main page and performs a search operation using the search input field

Starting URL: https://www.oppabet.com

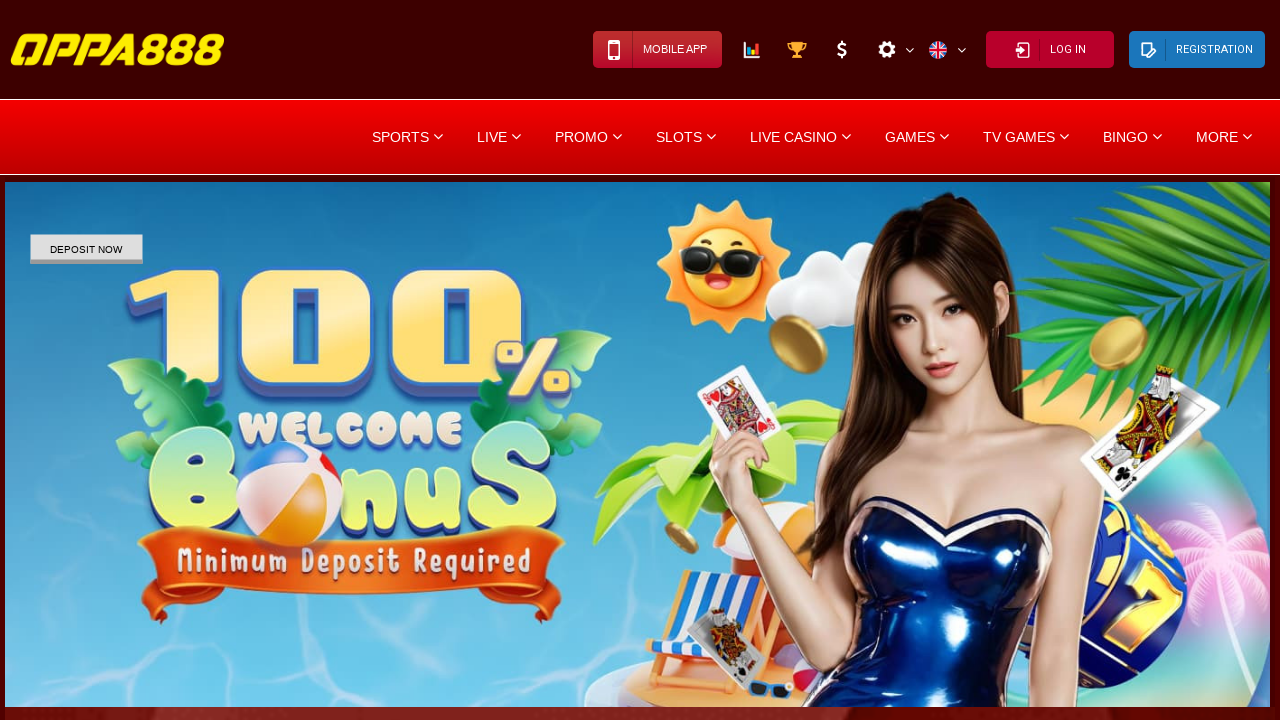

Filled search input field with 'Russia' on input[placeholder='Search...']
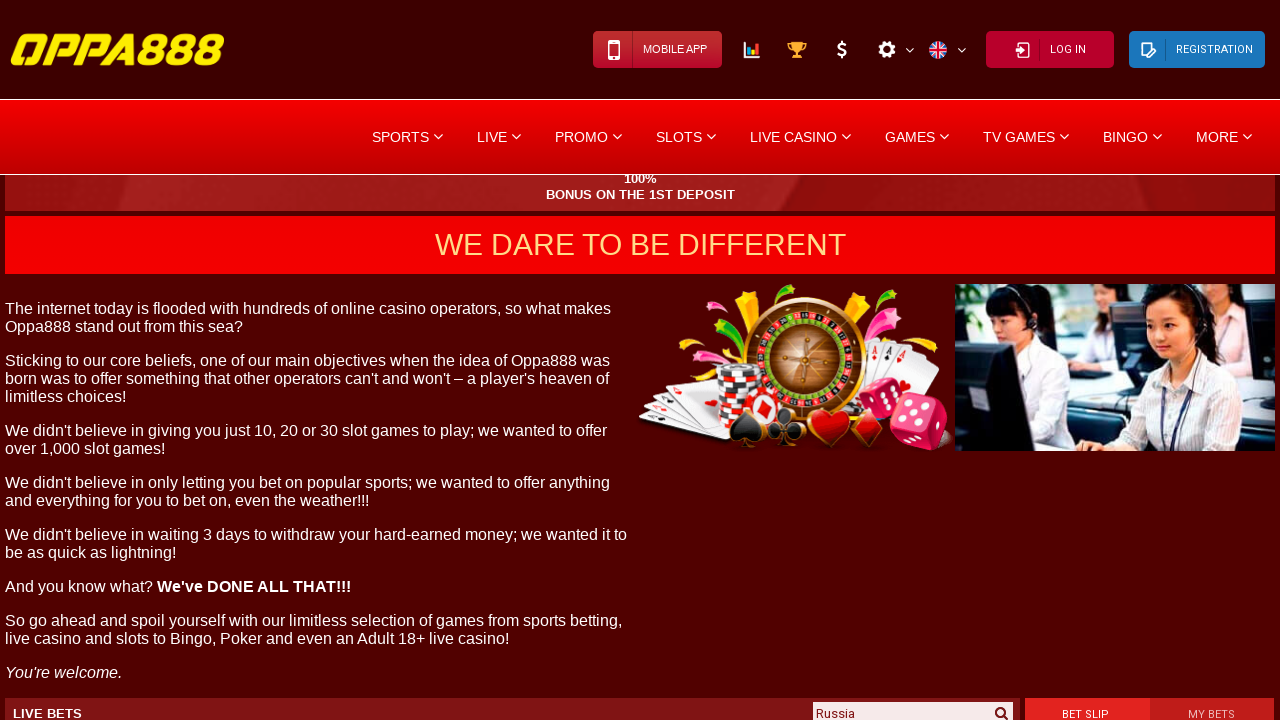

Pressed Enter to submit search query on input[placeholder='Search...']
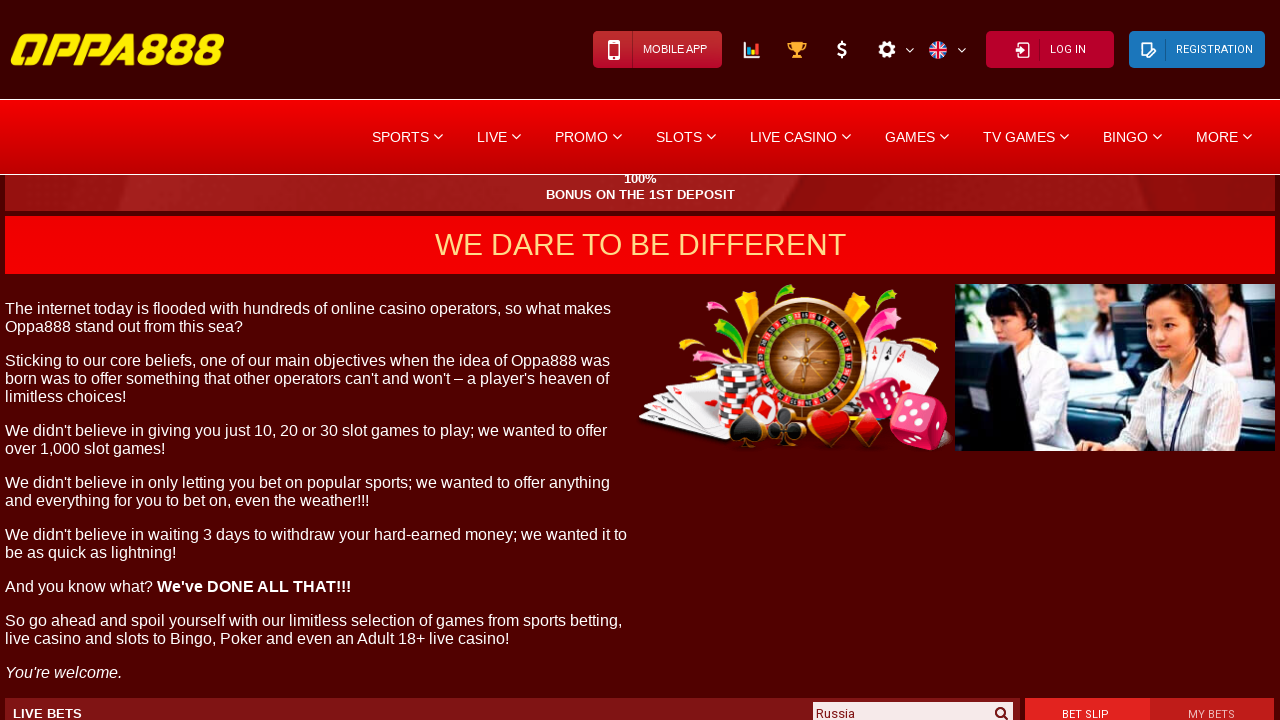

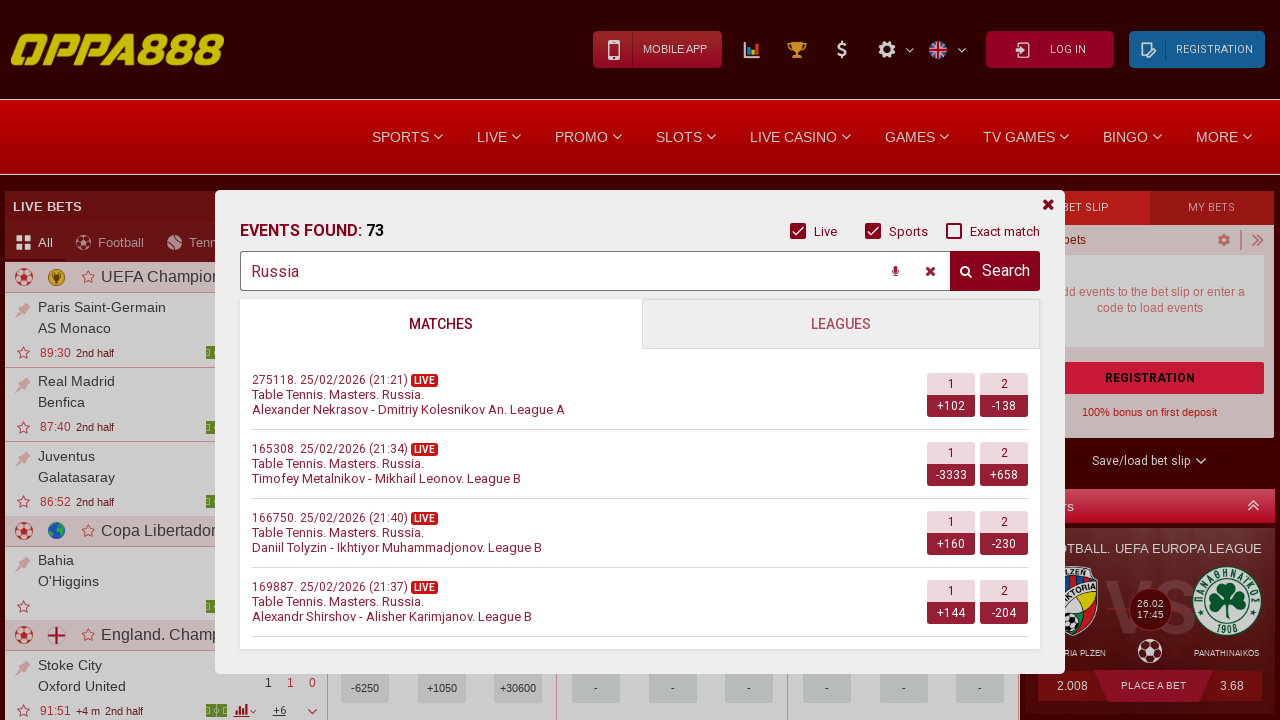